Tests dark mode toggle and takes a screenshot of the dark mode state.

Starting URL: https://interaction-playground.pages.dev/responsive

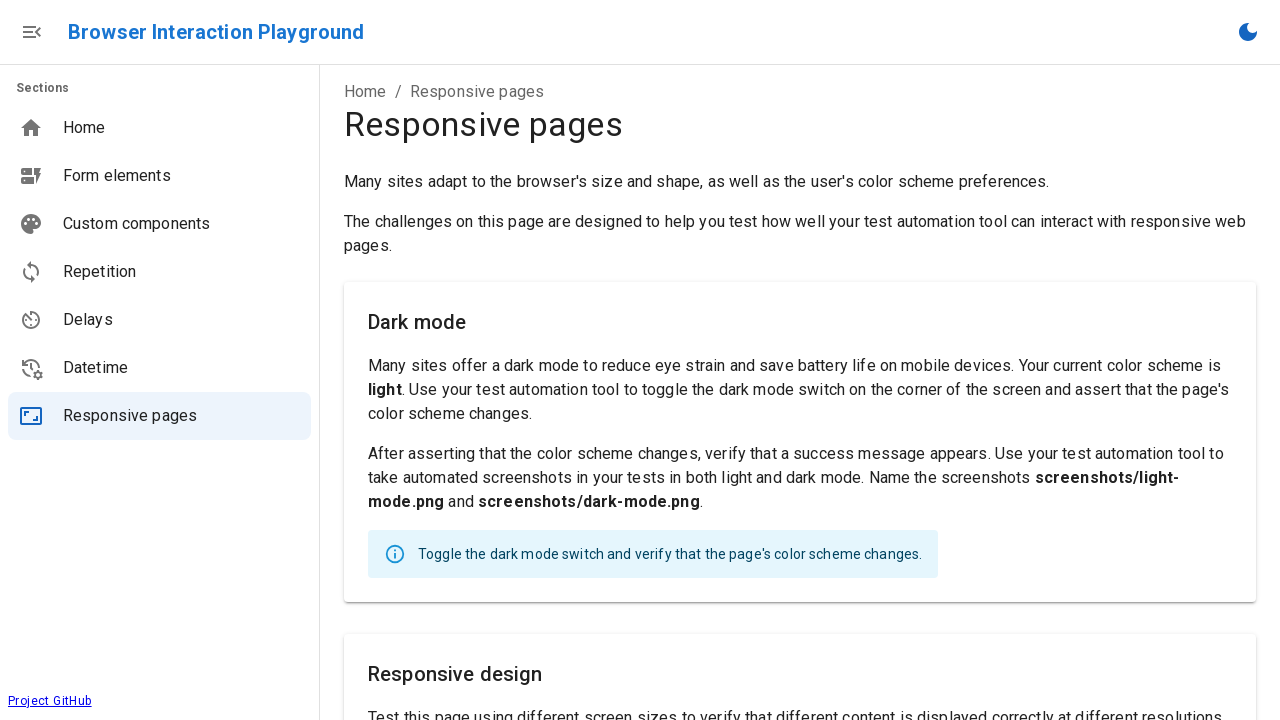

Clicked on dark mode instruction text at (670, 554) on internal:text="Toggle the dark mode switch and verify that the page's color sche
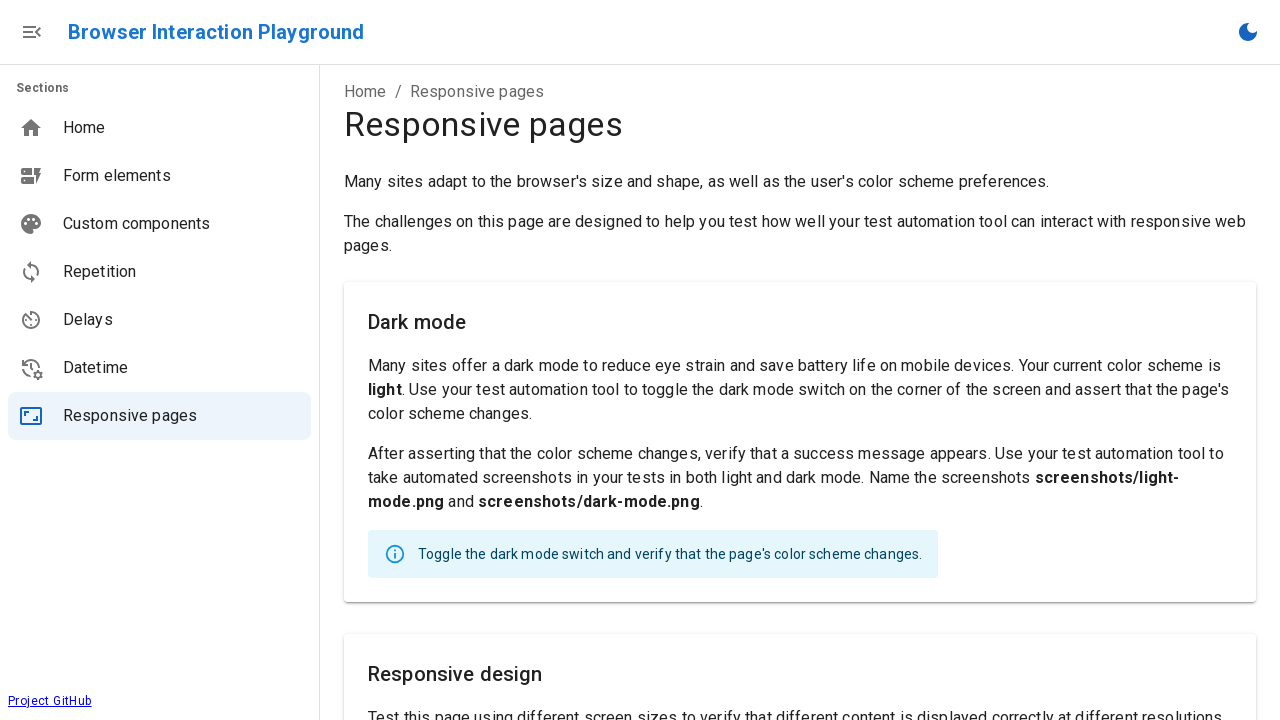

Clicked dark mode toggle button at (1248, 32) on internal:role=button[name="Switch to dark mode"i]
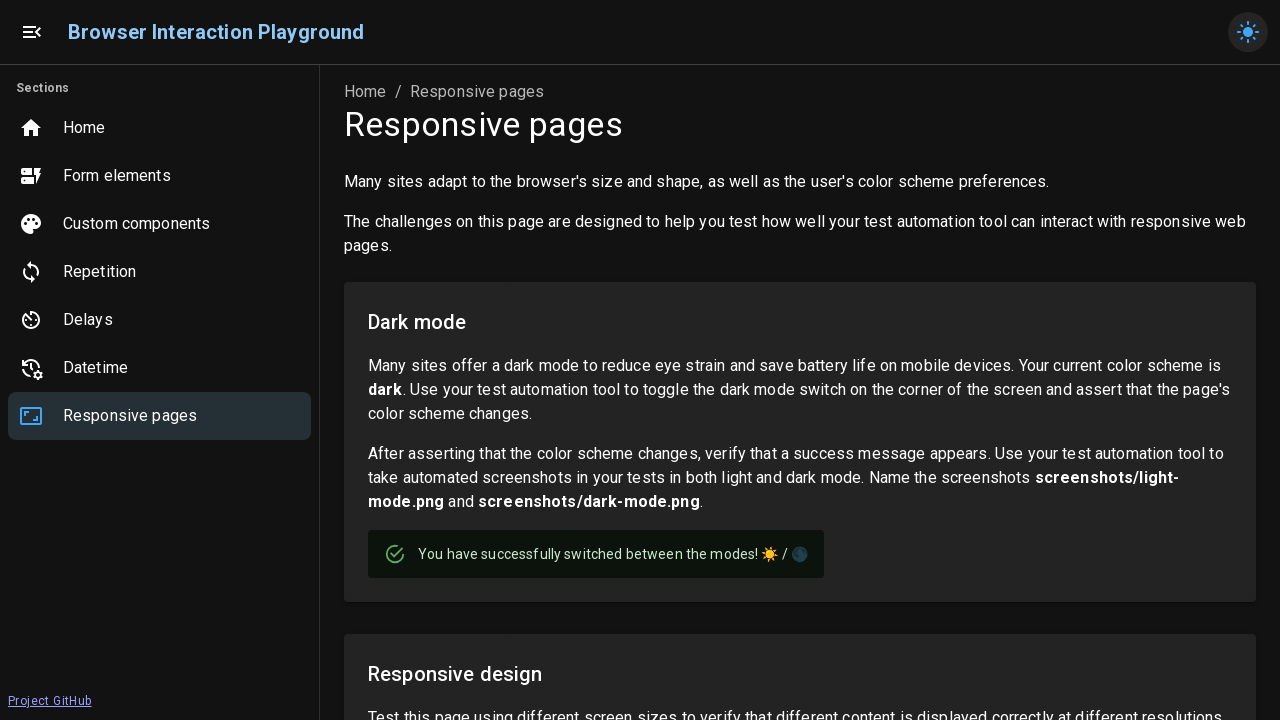

Clicked on confirmation text for successful dark mode toggle at (613, 554) on internal:text="You have successfully"i
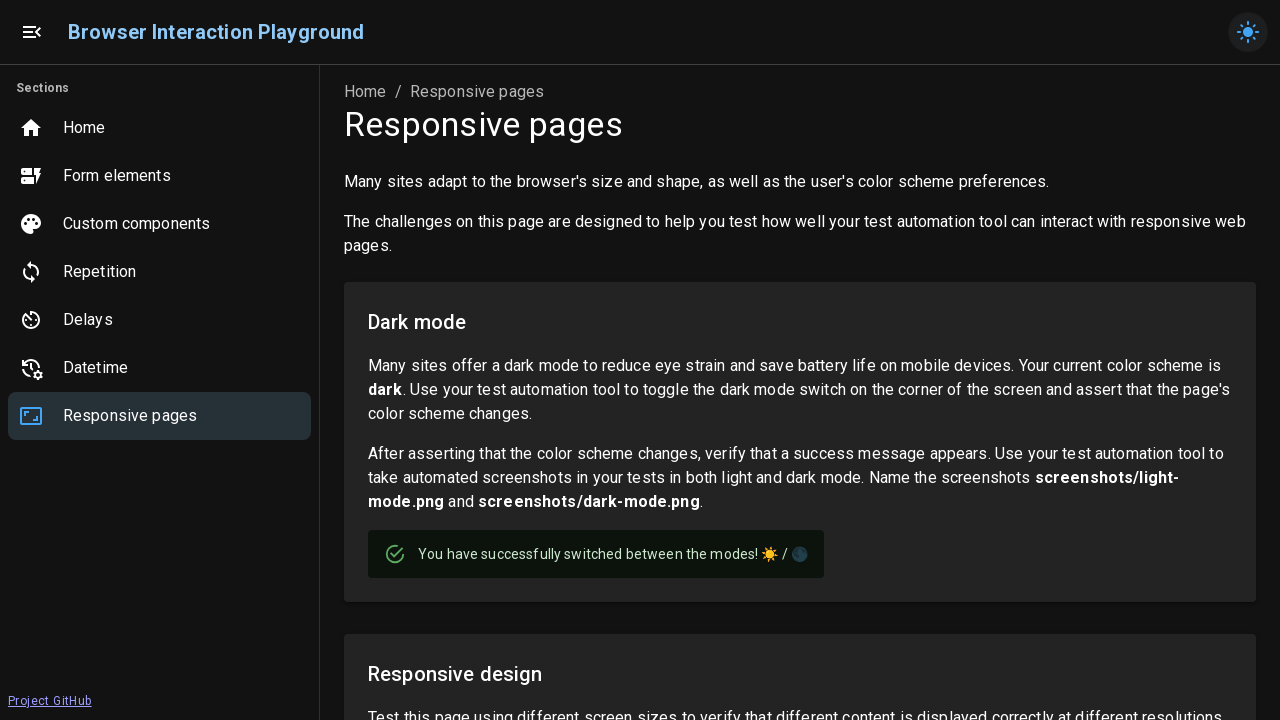

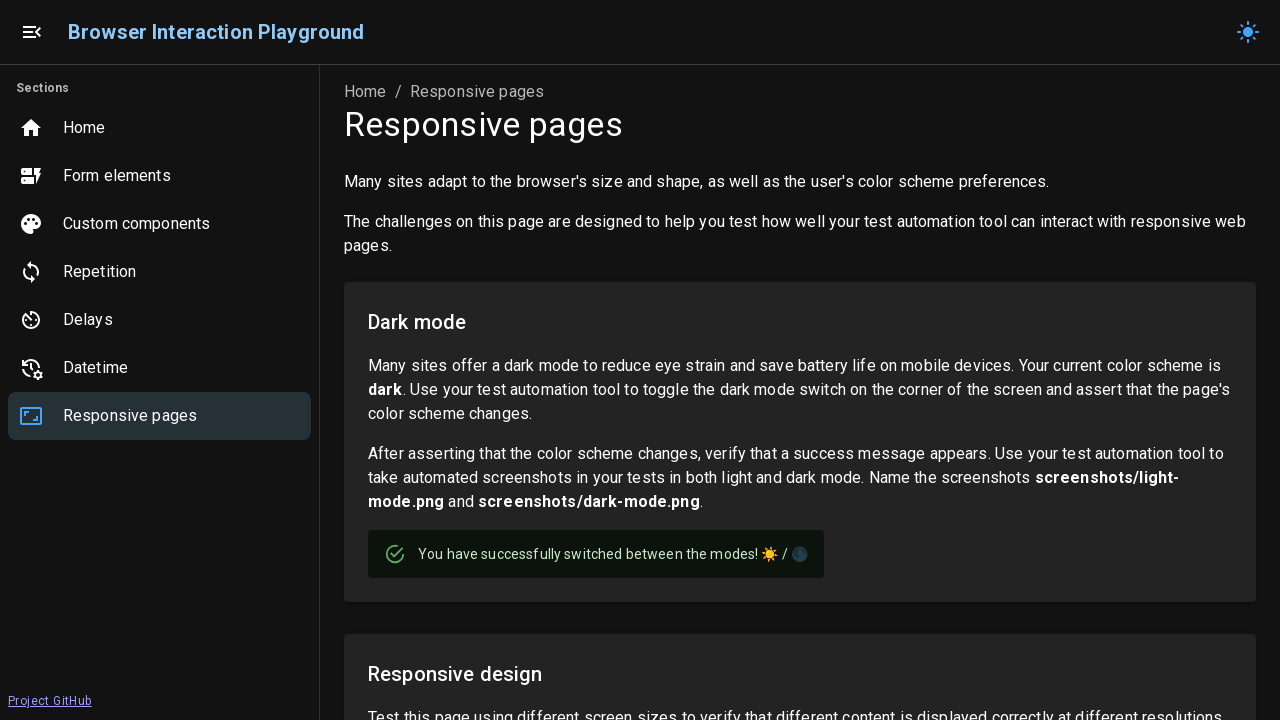